Navigates to the Woolworths Australia homepage and verifies the page loads successfully.

Starting URL: https://woolworths.com.au

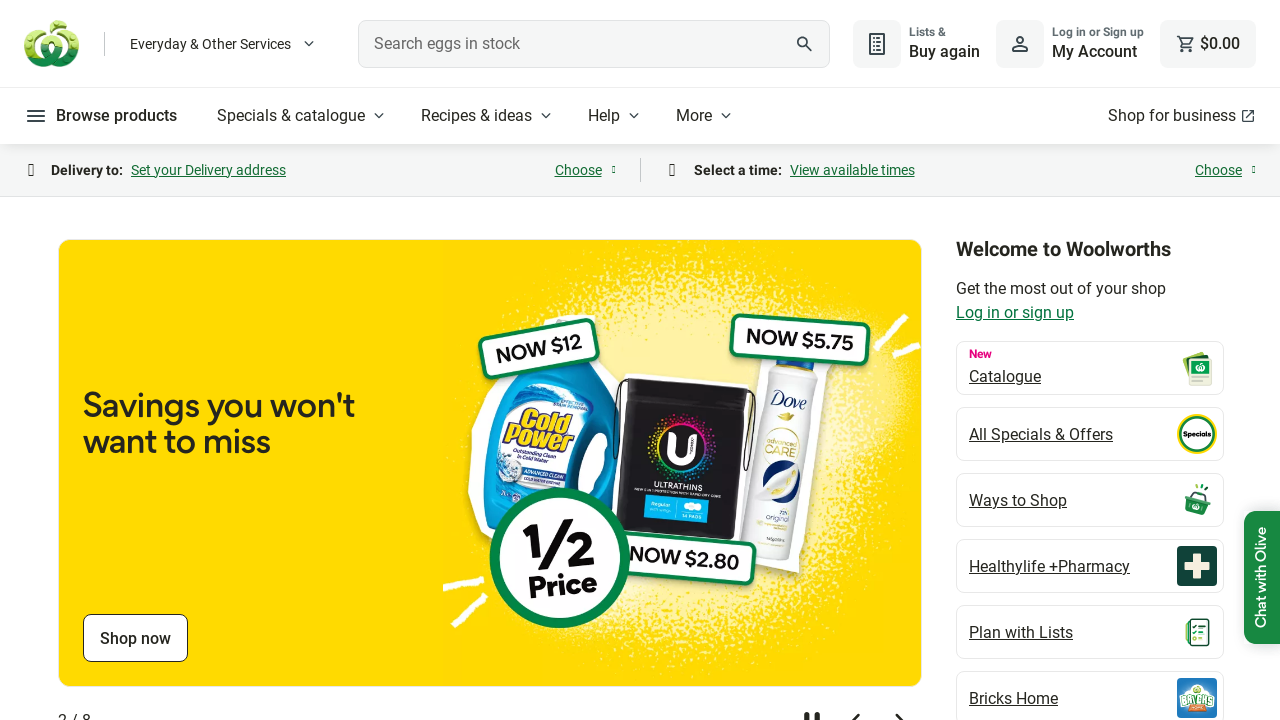

Navigated to Woolworths Australia homepage and waited for DOM to be fully loaded
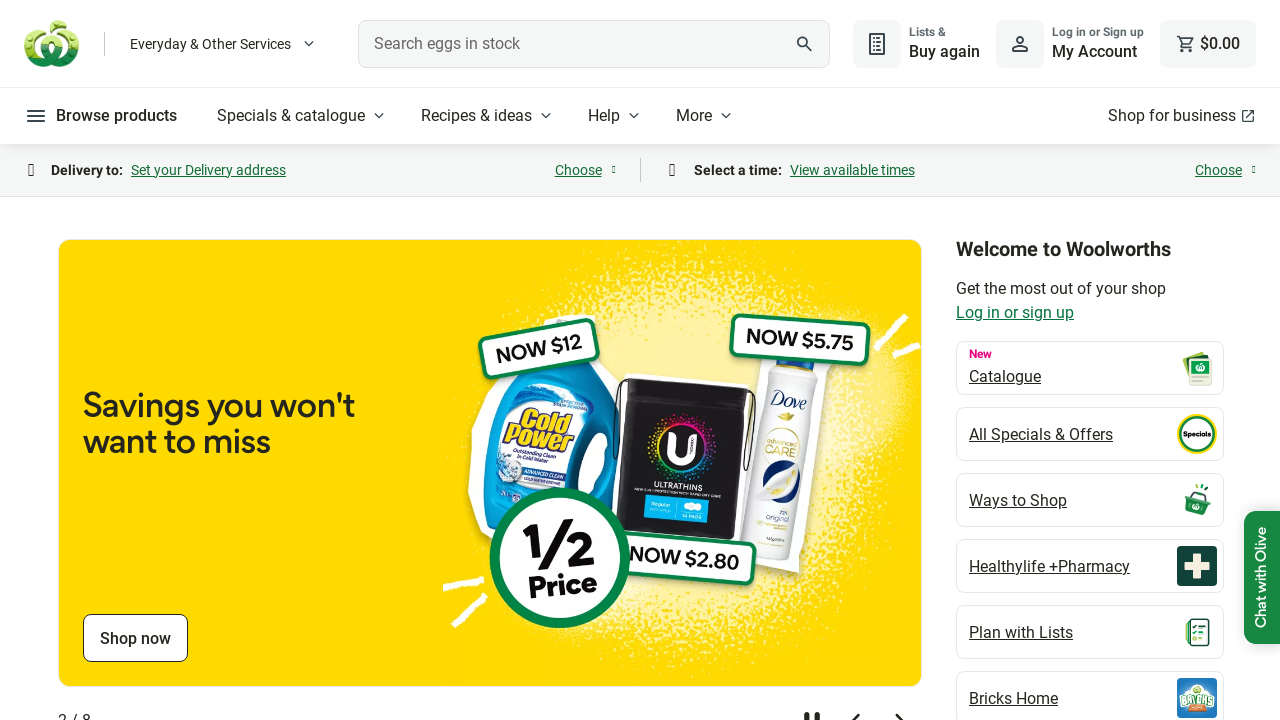

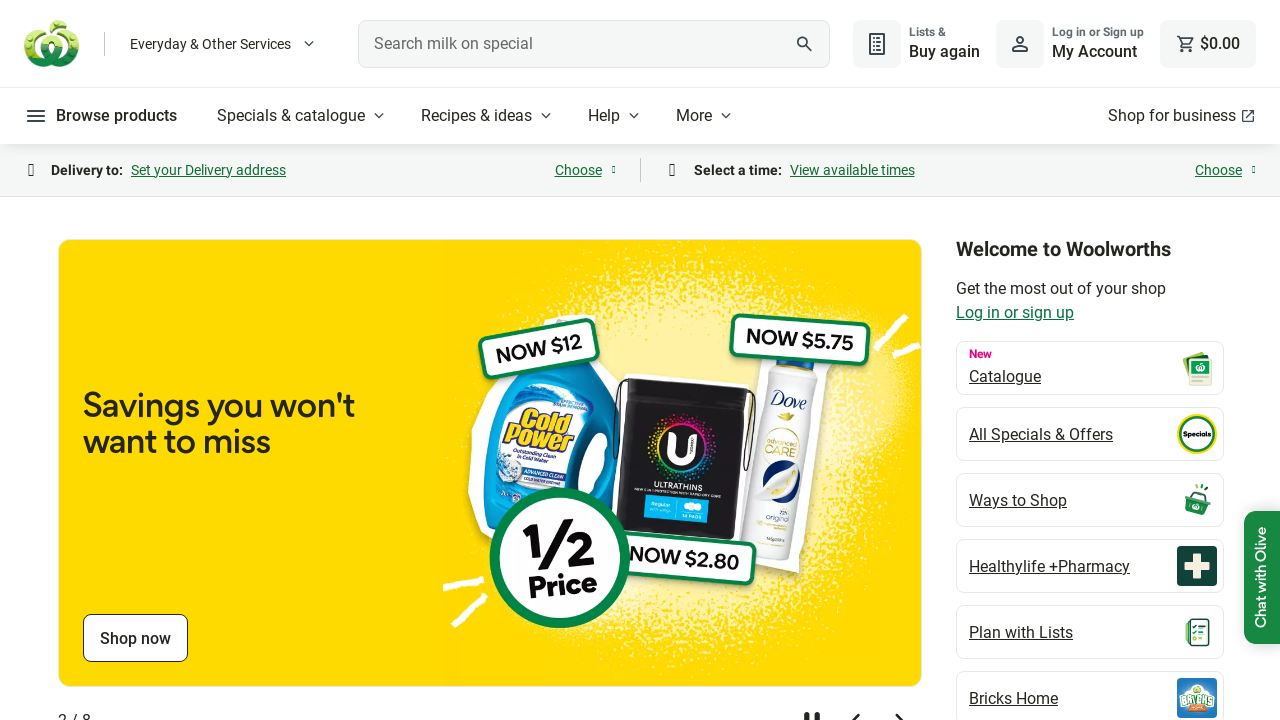